Tests clearing the completed state of all items by checking then unchecking the toggle all

Starting URL: https://demo.playwright.dev/todomvc

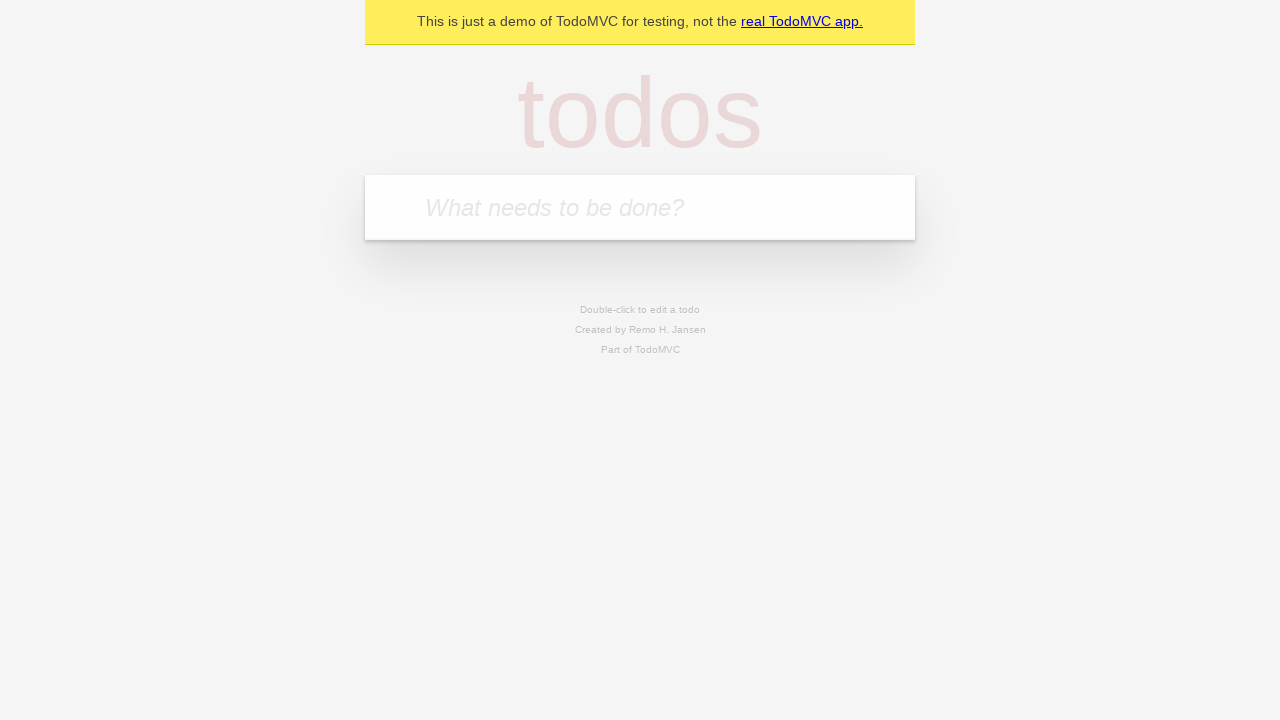

Filled todo input with 'buy some cheese' on internal:attr=[placeholder="What needs to be done?"i]
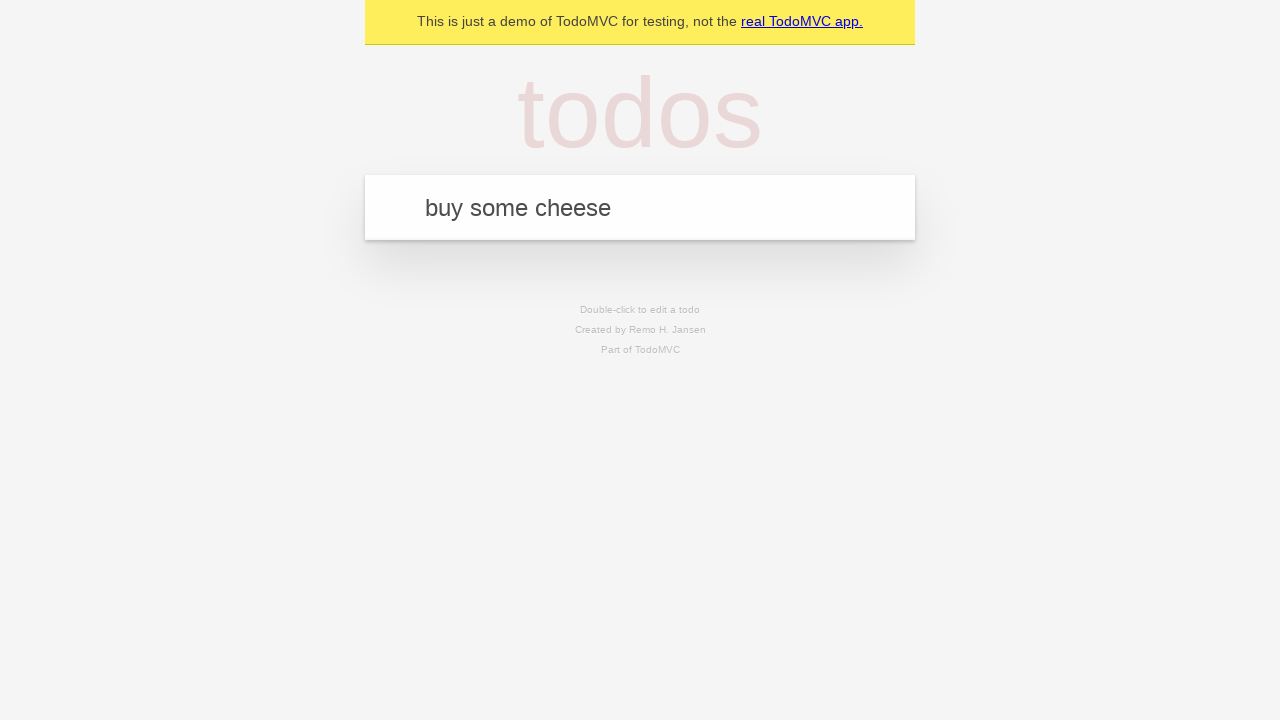

Pressed Enter to create first todo on internal:attr=[placeholder="What needs to be done?"i]
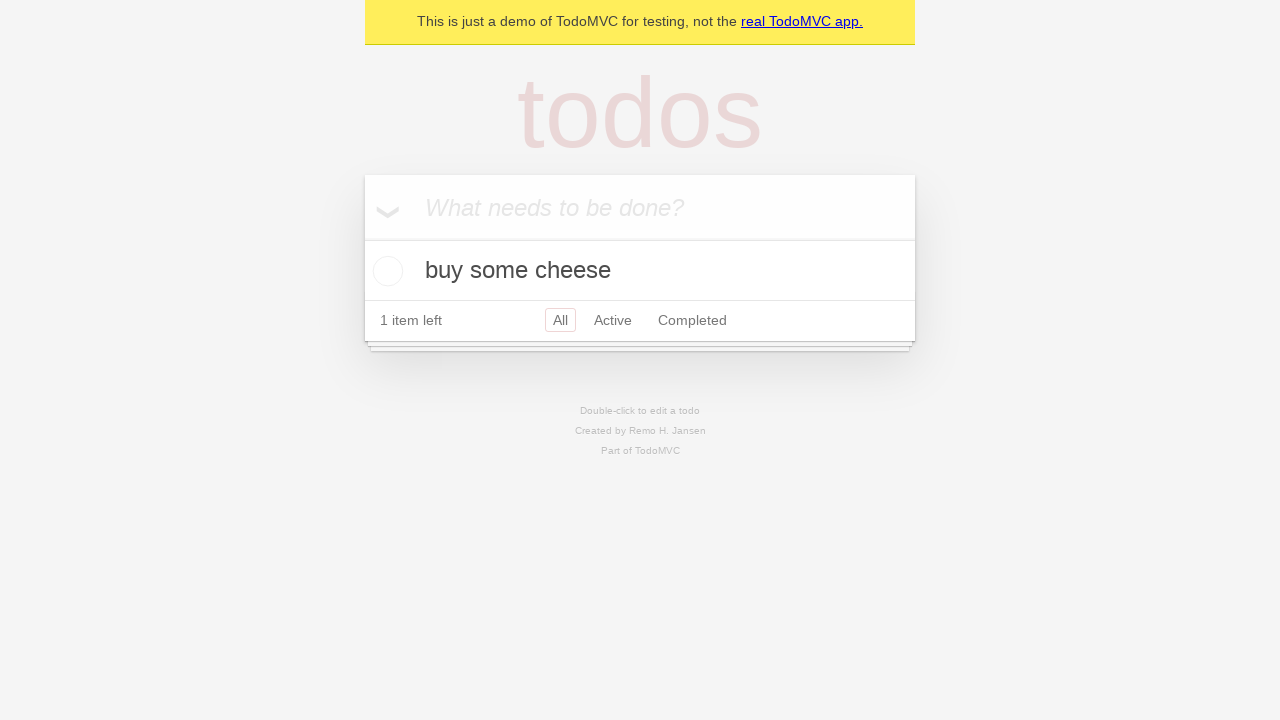

Filled todo input with 'feed the cat' on internal:attr=[placeholder="What needs to be done?"i]
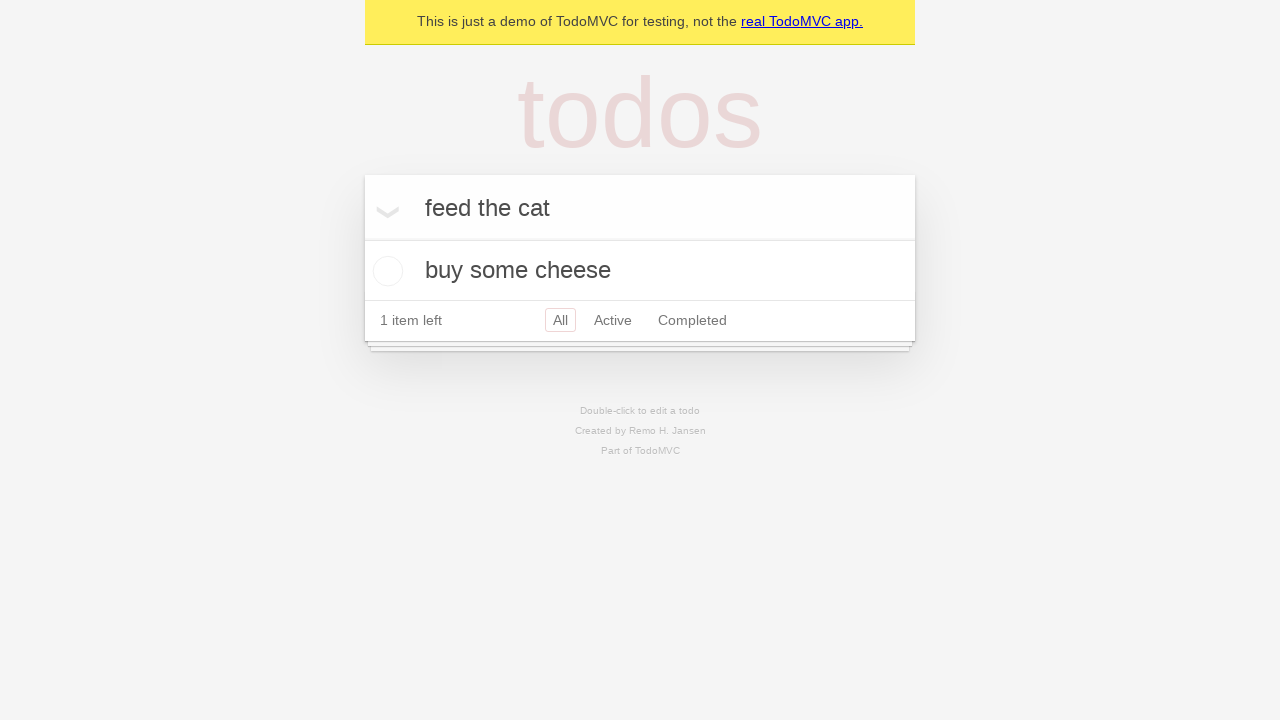

Pressed Enter to create second todo on internal:attr=[placeholder="What needs to be done?"i]
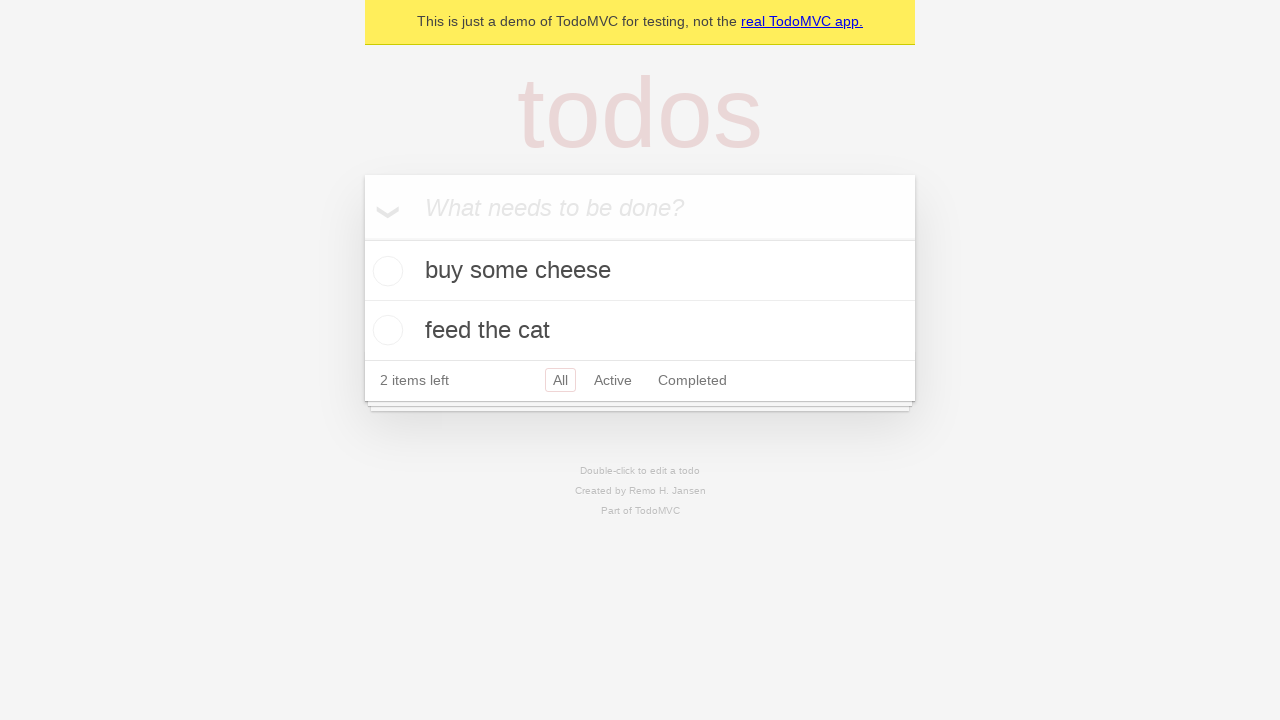

Filled todo input with 'book a doctors appointment' on internal:attr=[placeholder="What needs to be done?"i]
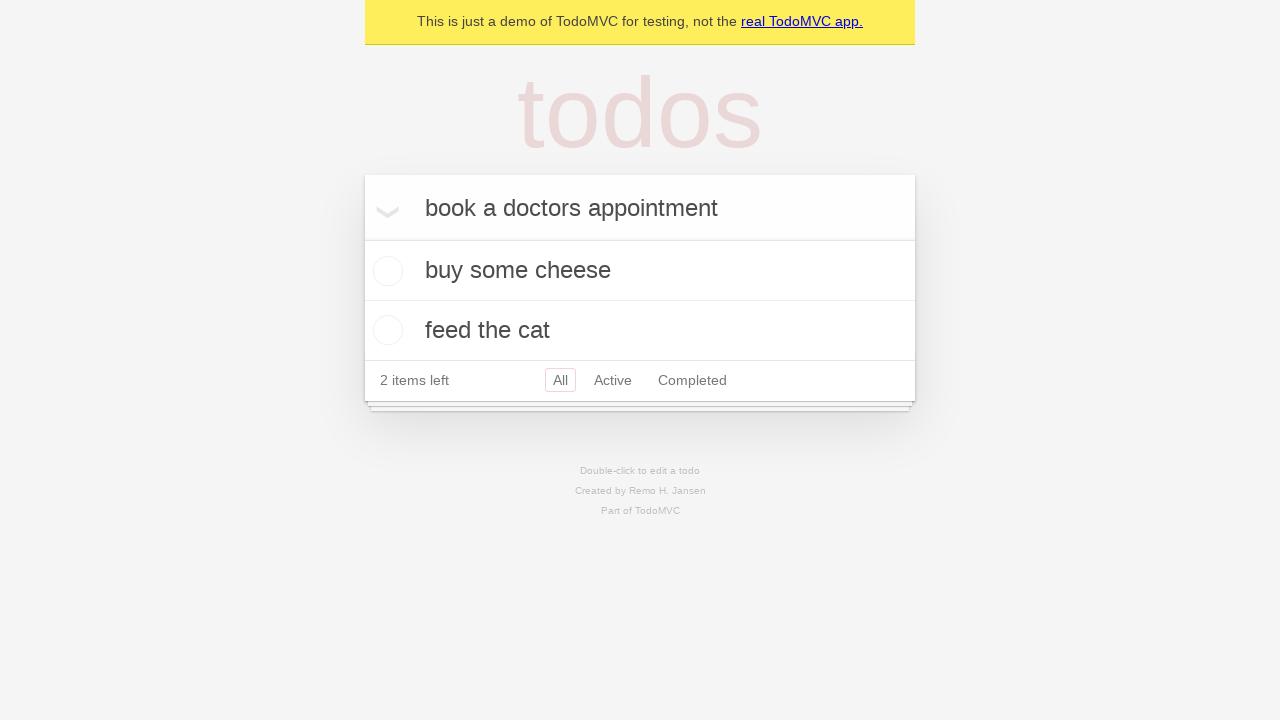

Pressed Enter to create third todo on internal:attr=[placeholder="What needs to be done?"i]
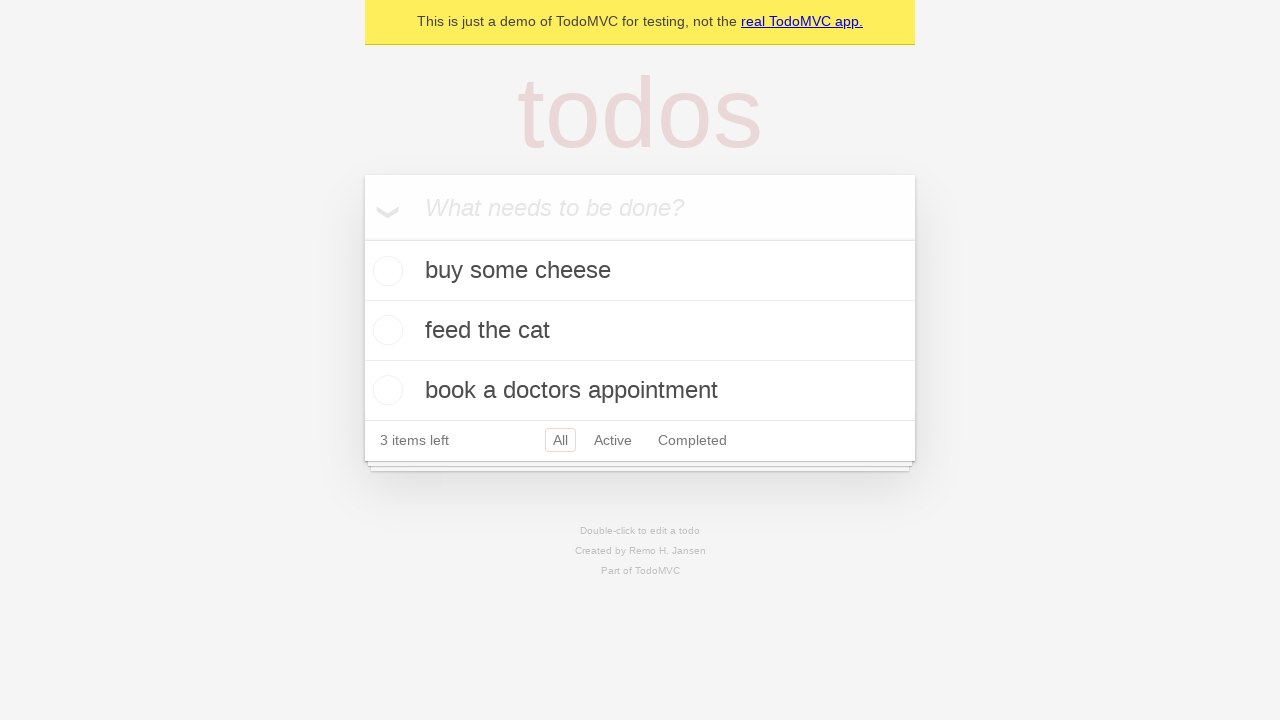

Waited for all three todos to load
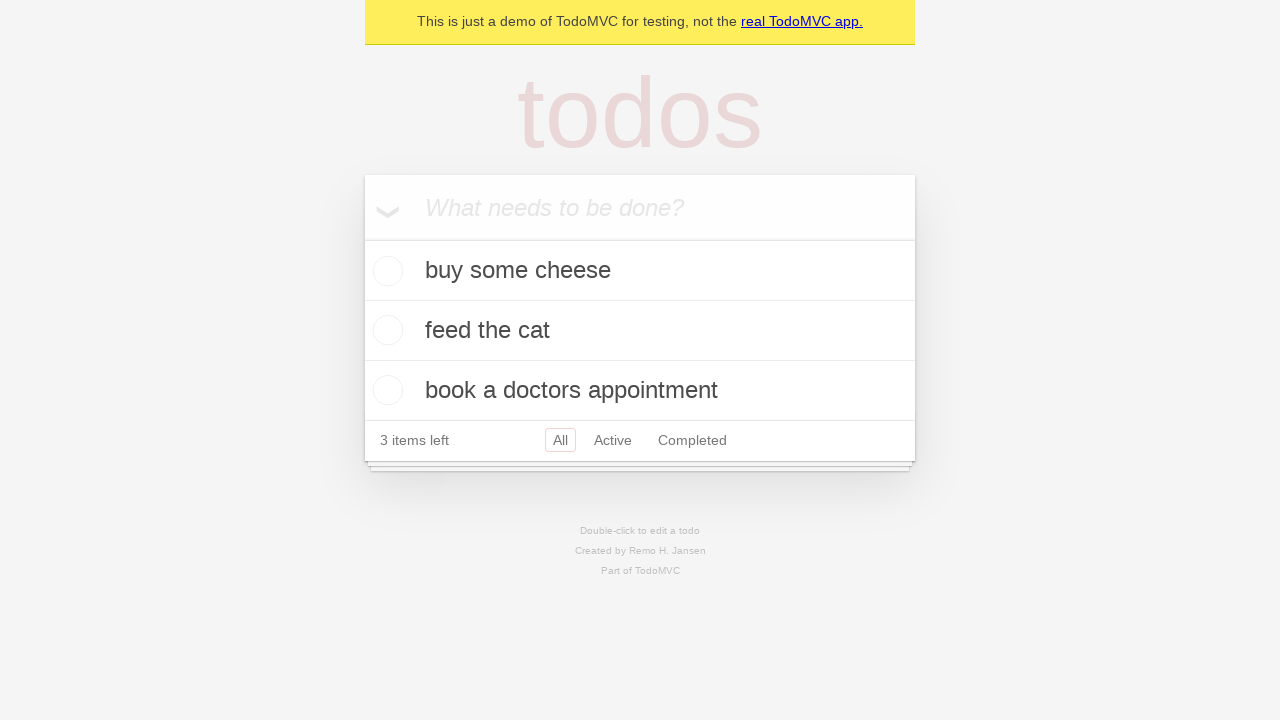

Clicked toggle all to mark all items as complete at (362, 238) on internal:label="Mark all as complete"i
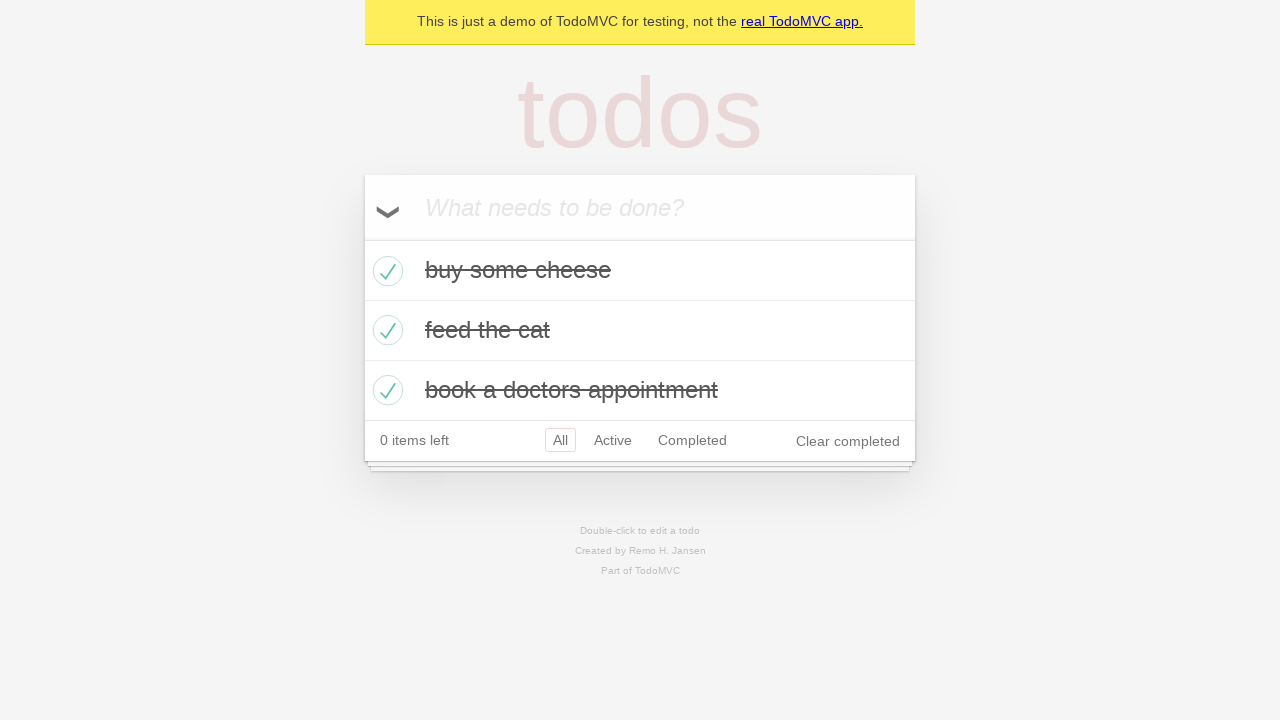

Clicked toggle all to clear the completed state of all items at (362, 238) on internal:label="Mark all as complete"i
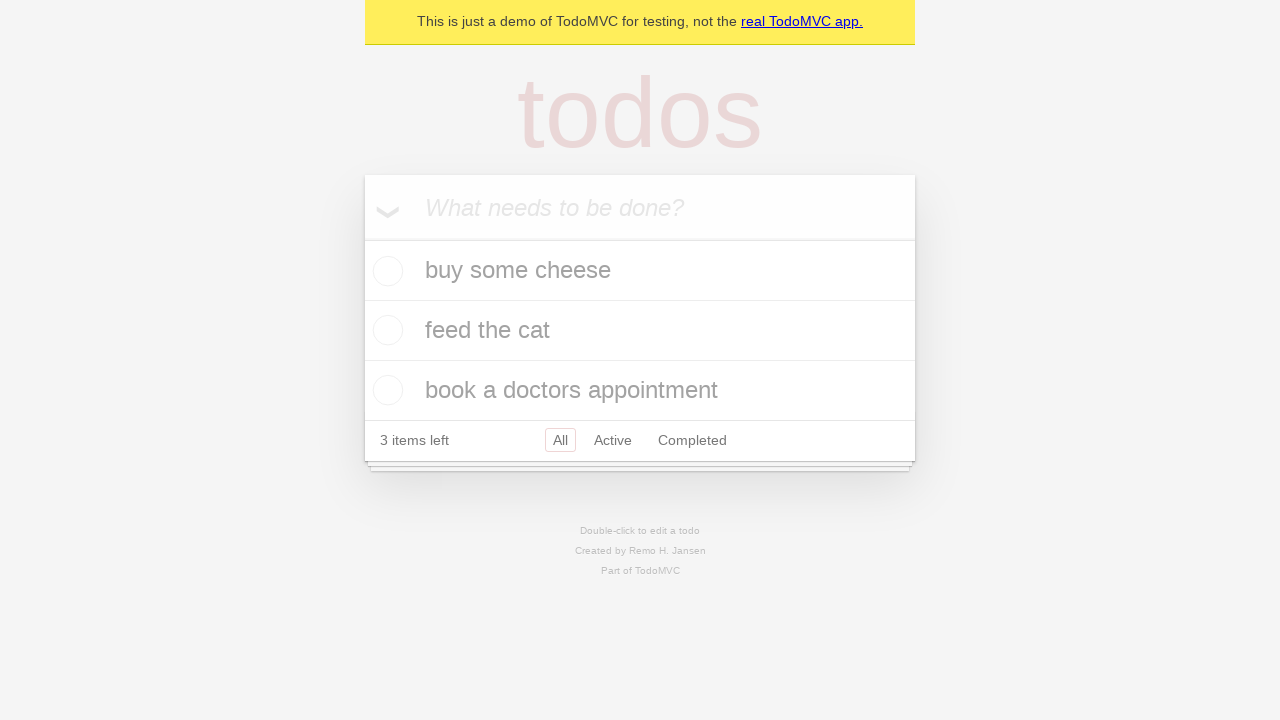

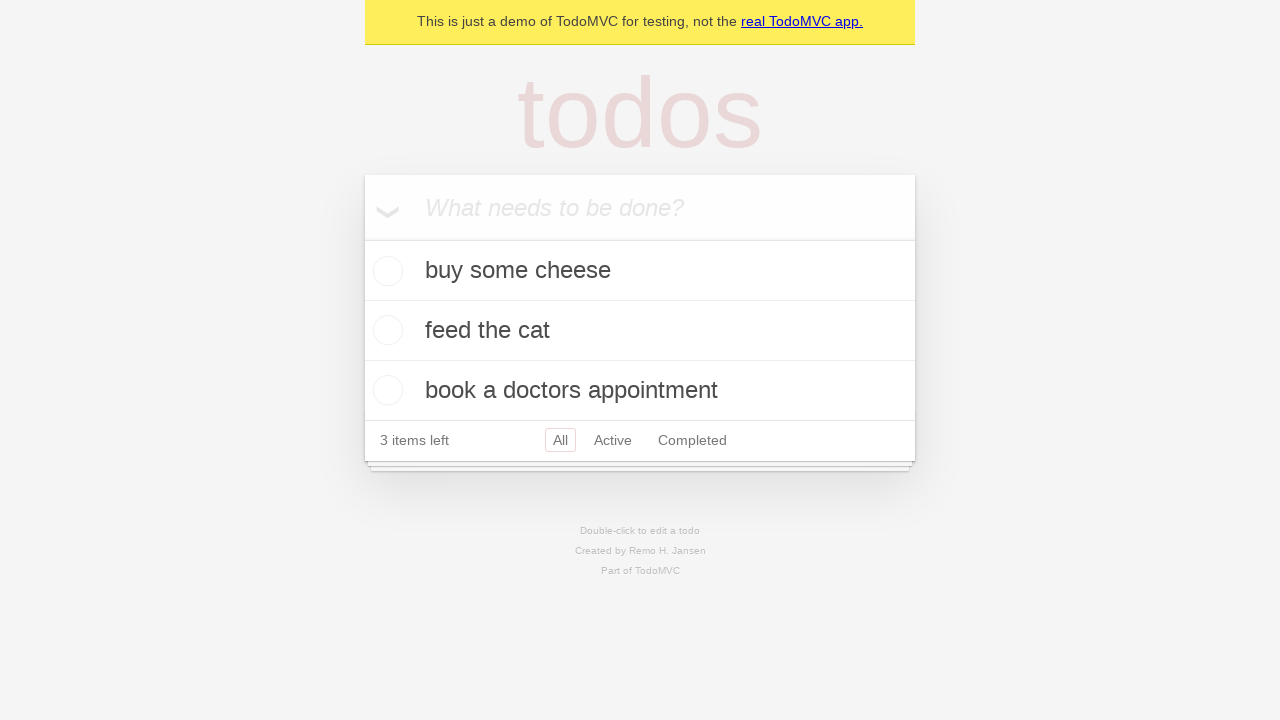